Tests clicking the full image button on the JPL Space page and verifies the expanded image loads

Starting URL: https://data-class-jpl-space.s3.amazonaws.com/JPL_Space/index.html

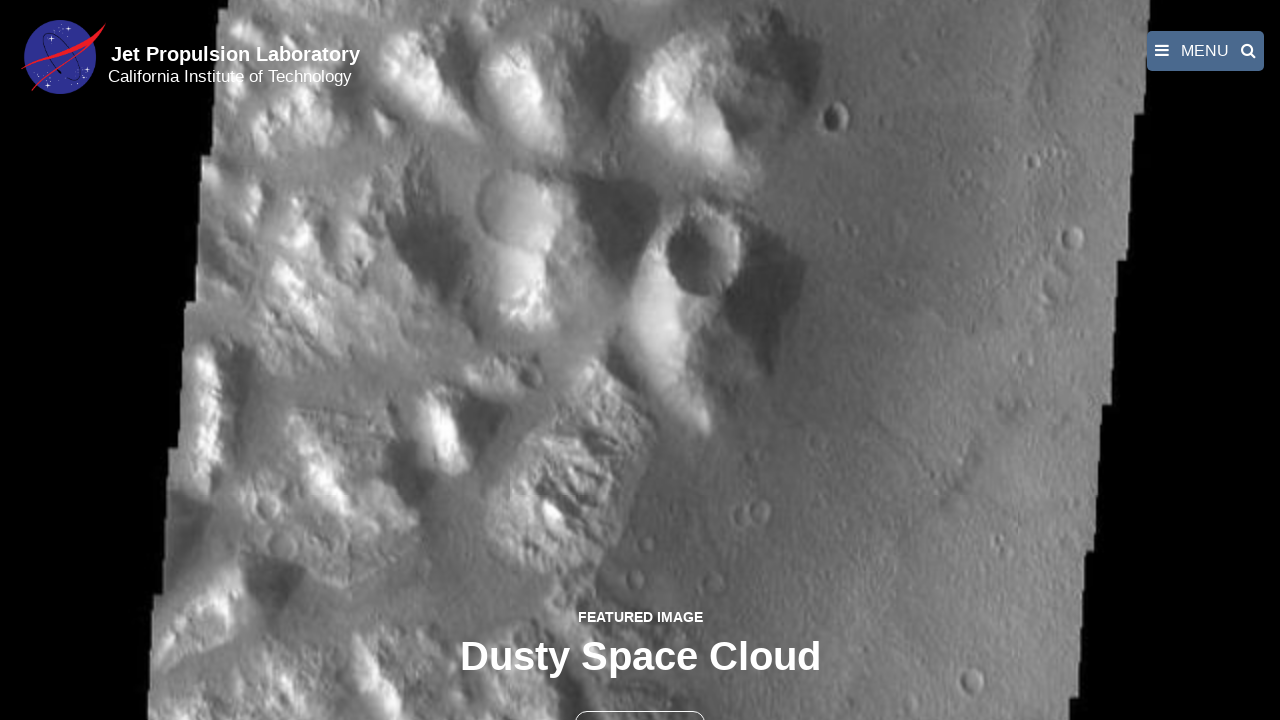

Clicked the full image button (second button on page) at (640, 699) on button >> nth=1
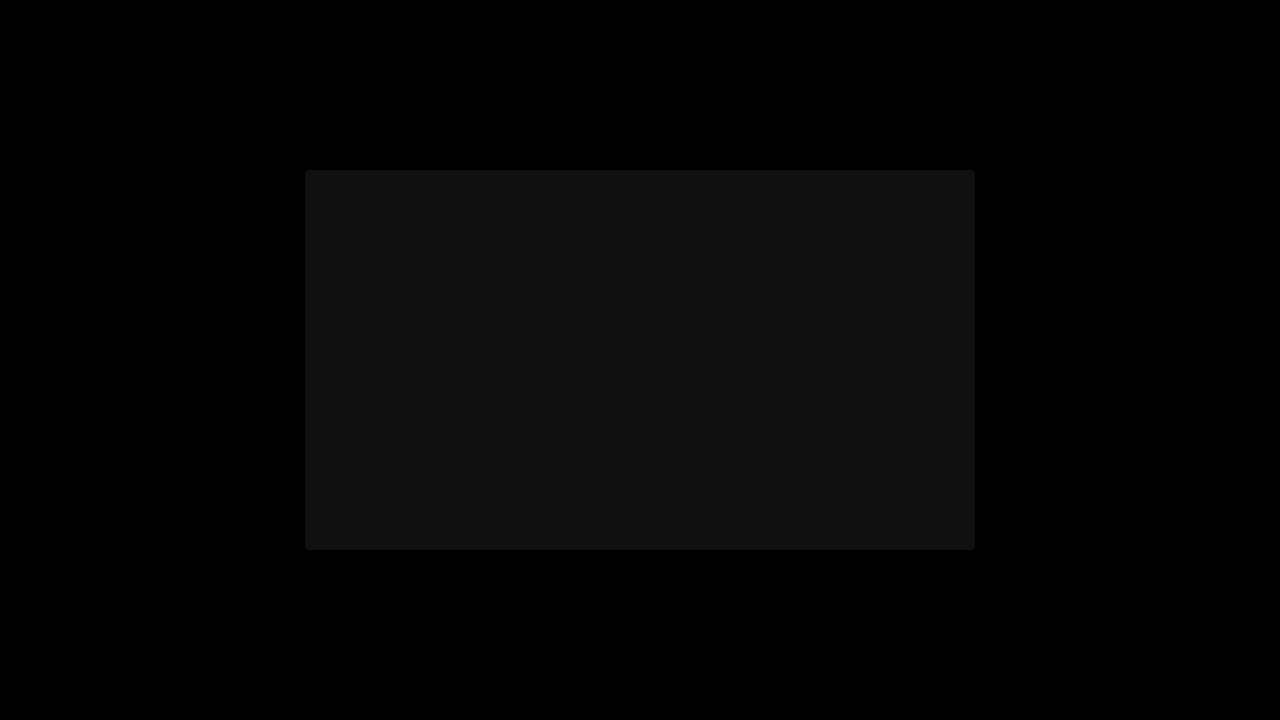

Full-size expanded image loaded successfully
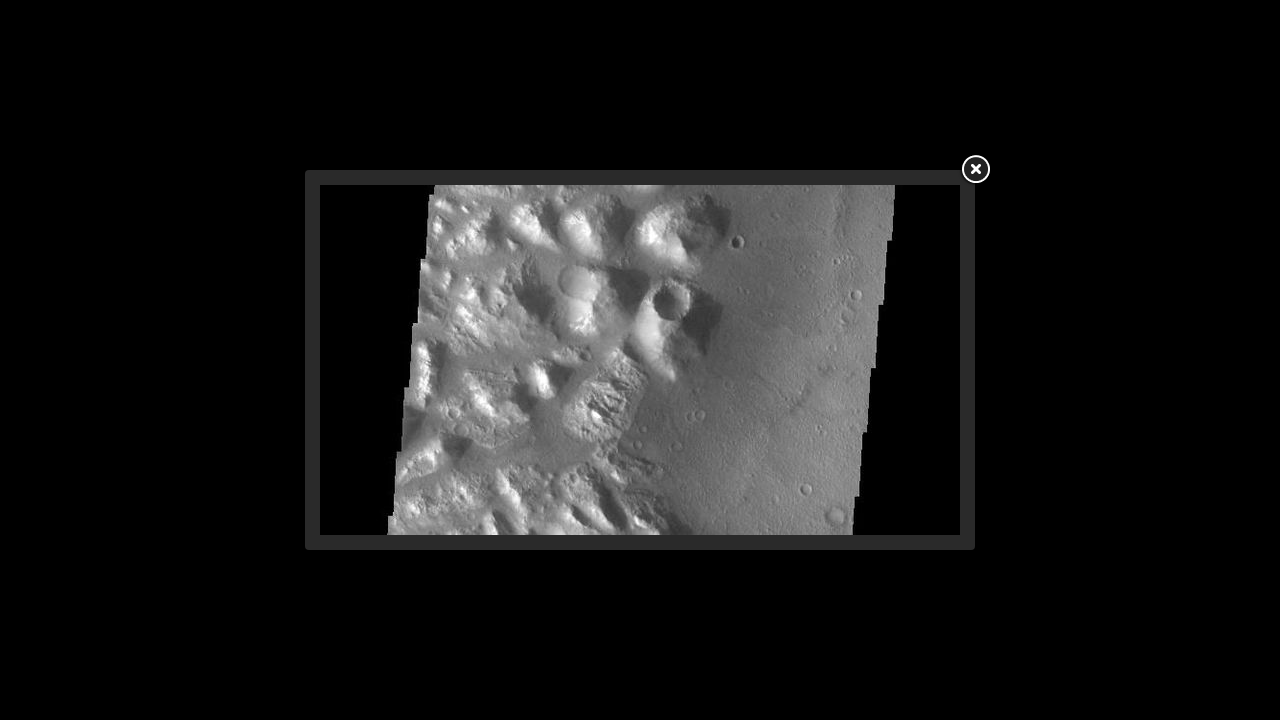

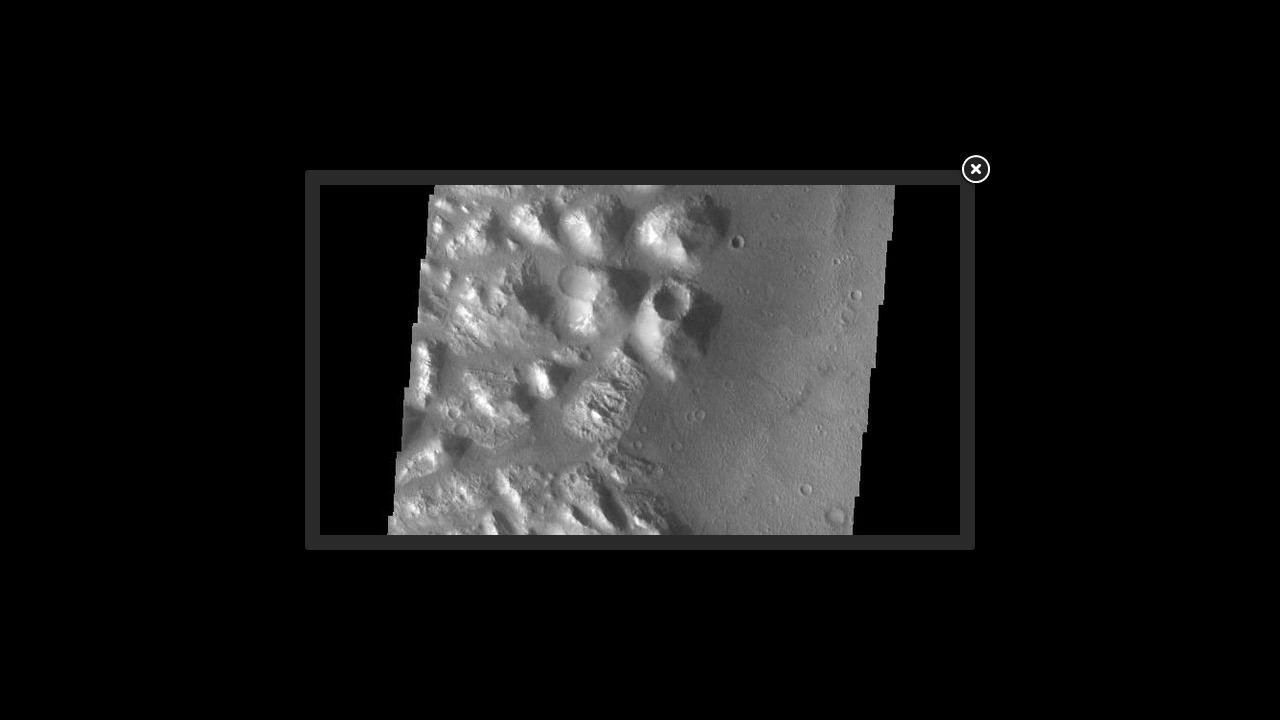